Tests a price range slider by dragging both the minimum and maximum slider handles to adjust the price range

Starting URL: https://www.jqueryscript.net/demo/Price-Range-Slider-jQuery-UI/

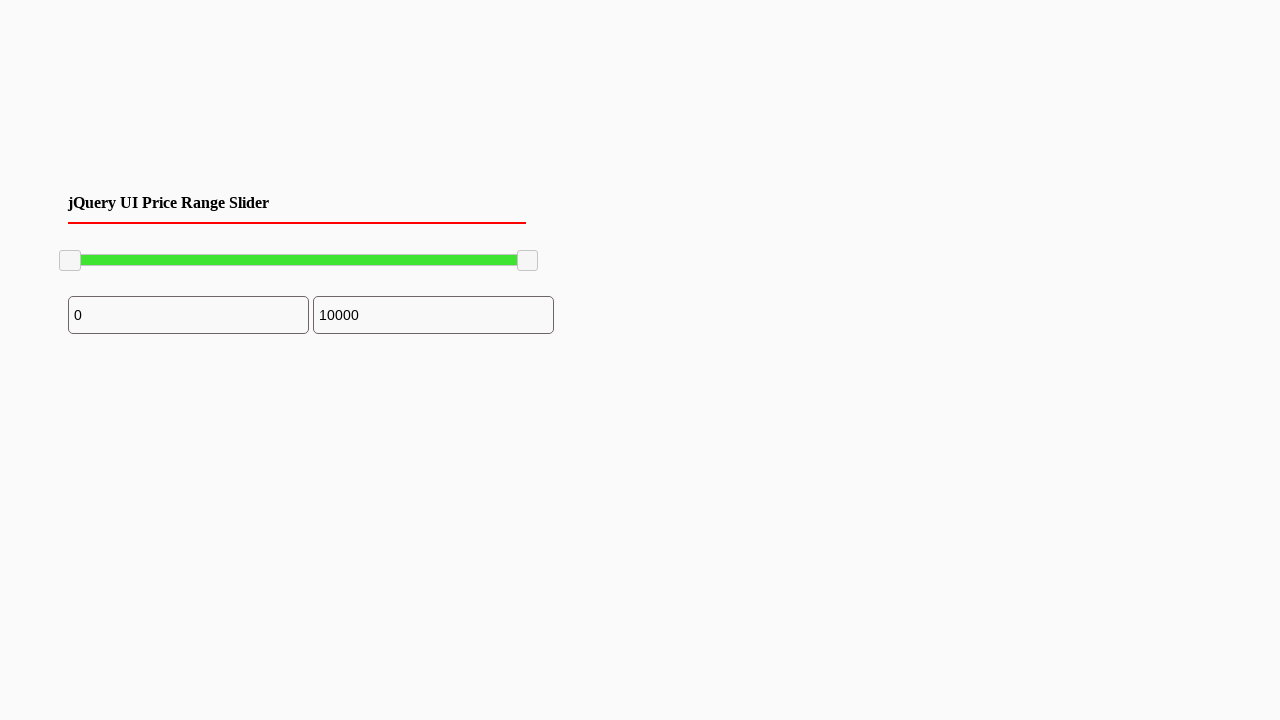

Located minimum slider handle
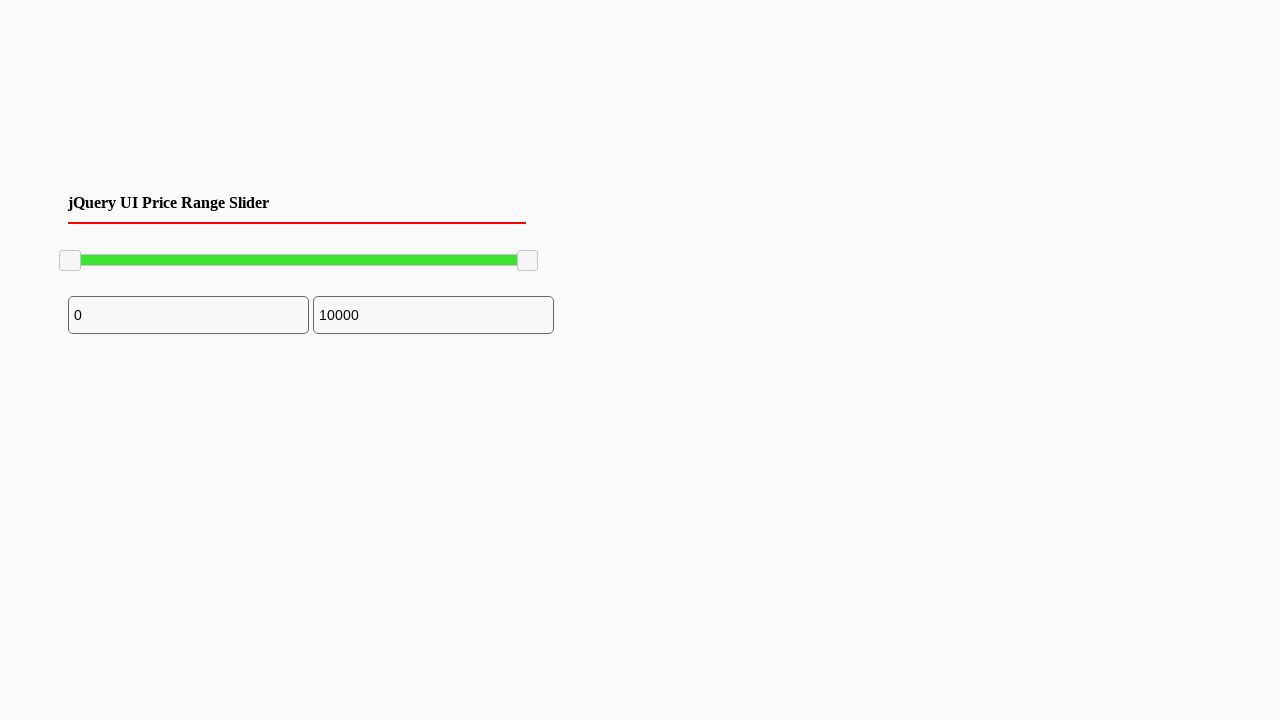

Retrieved bounding box of minimum slider handle
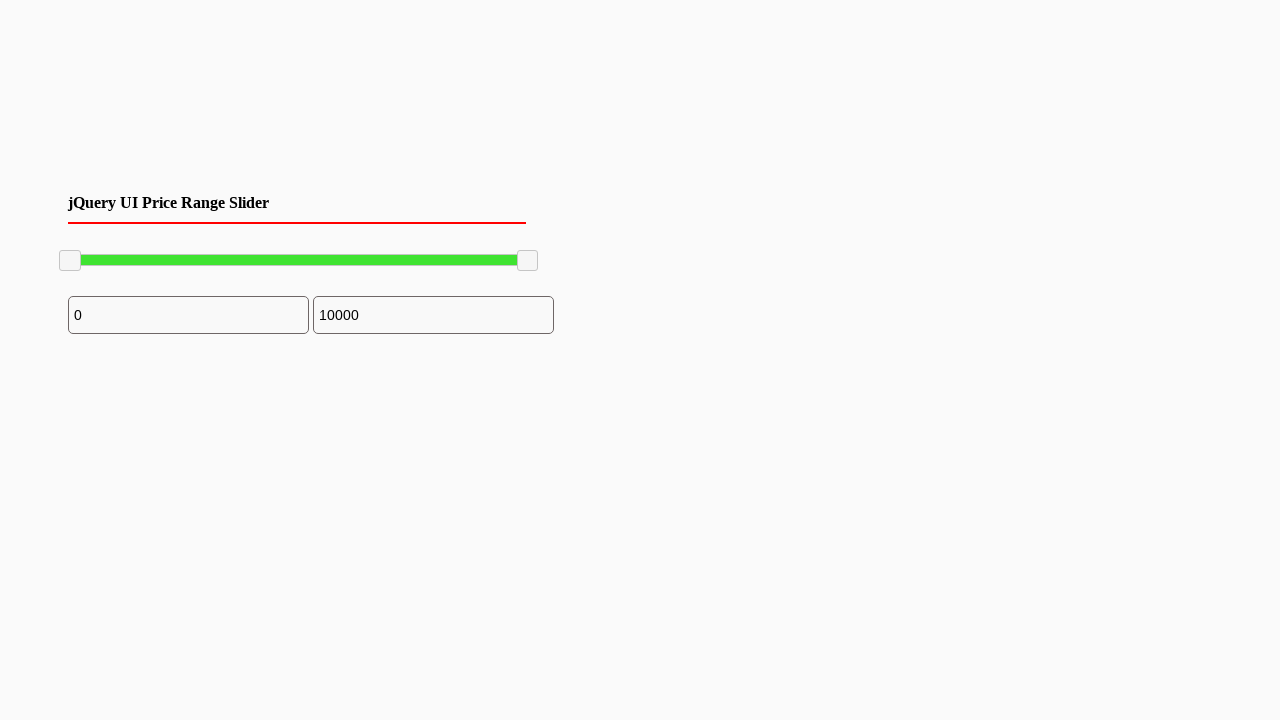

Moved mouse to center of minimum slider handle at (70, 261)
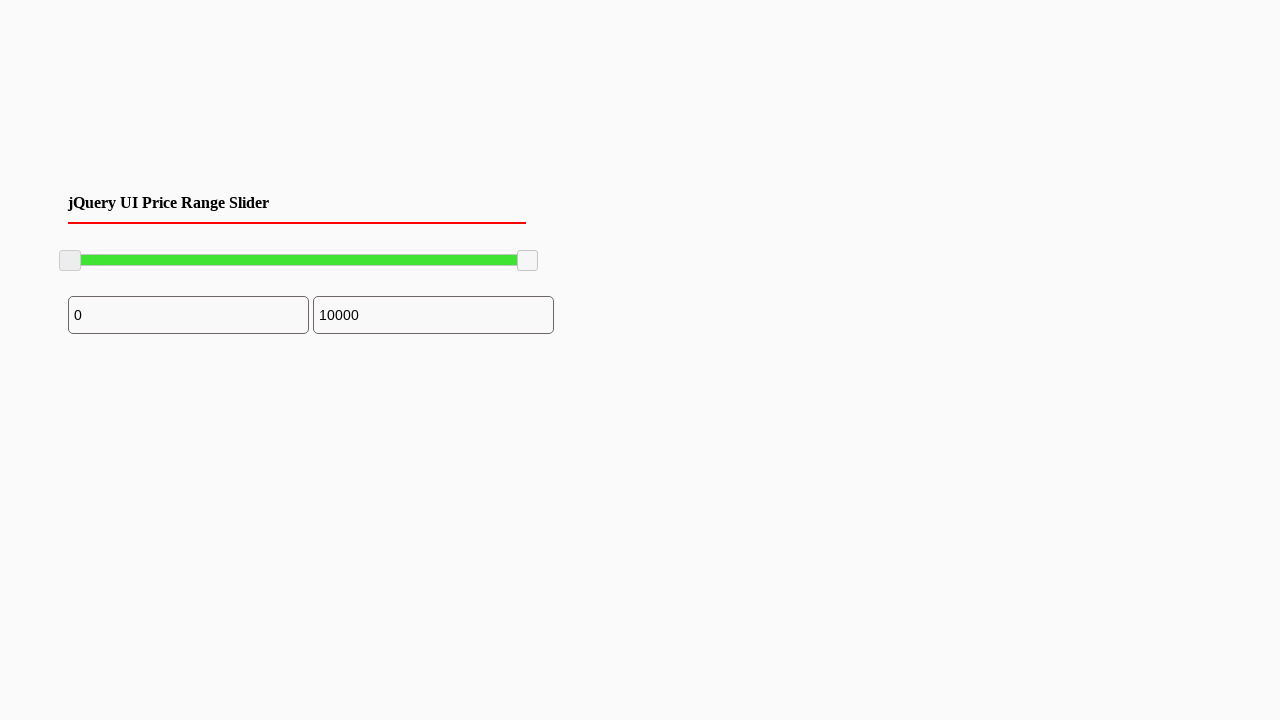

Pressed mouse button down on minimum slider handle at (70, 261)
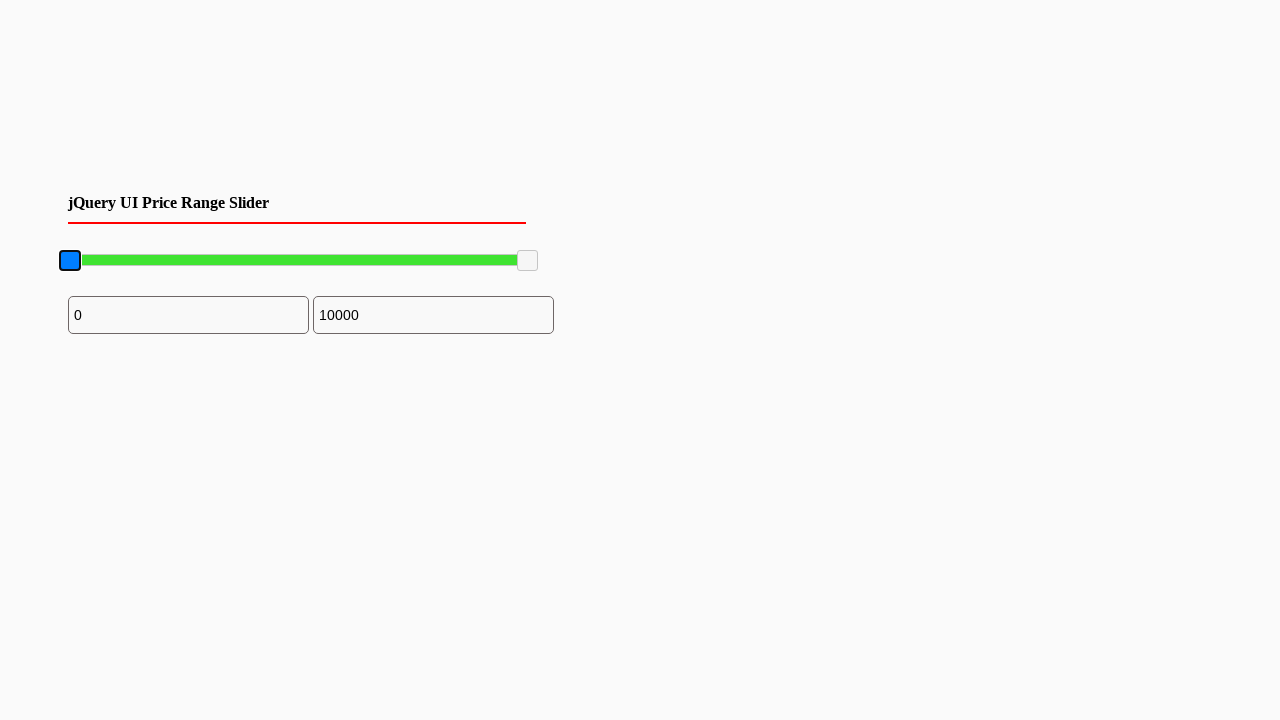

Dragged minimum slider 100 pixels to the right at (170, 261)
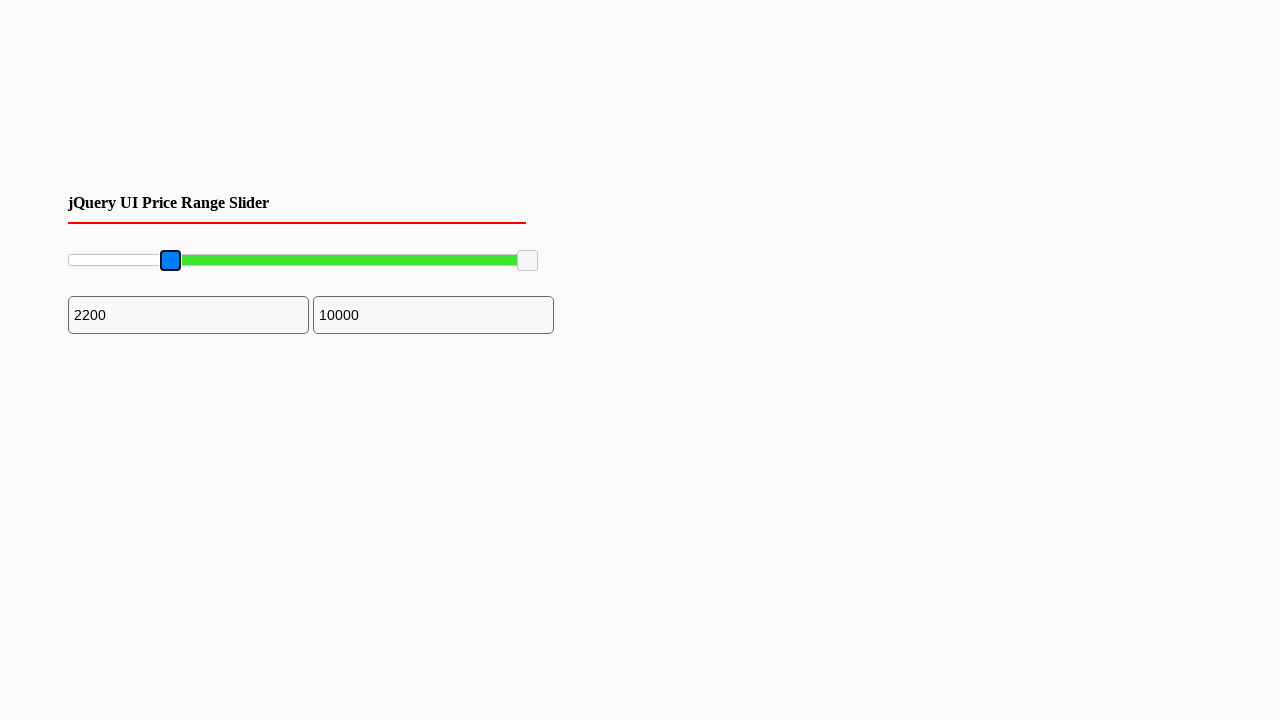

Released mouse button after dragging minimum slider at (170, 261)
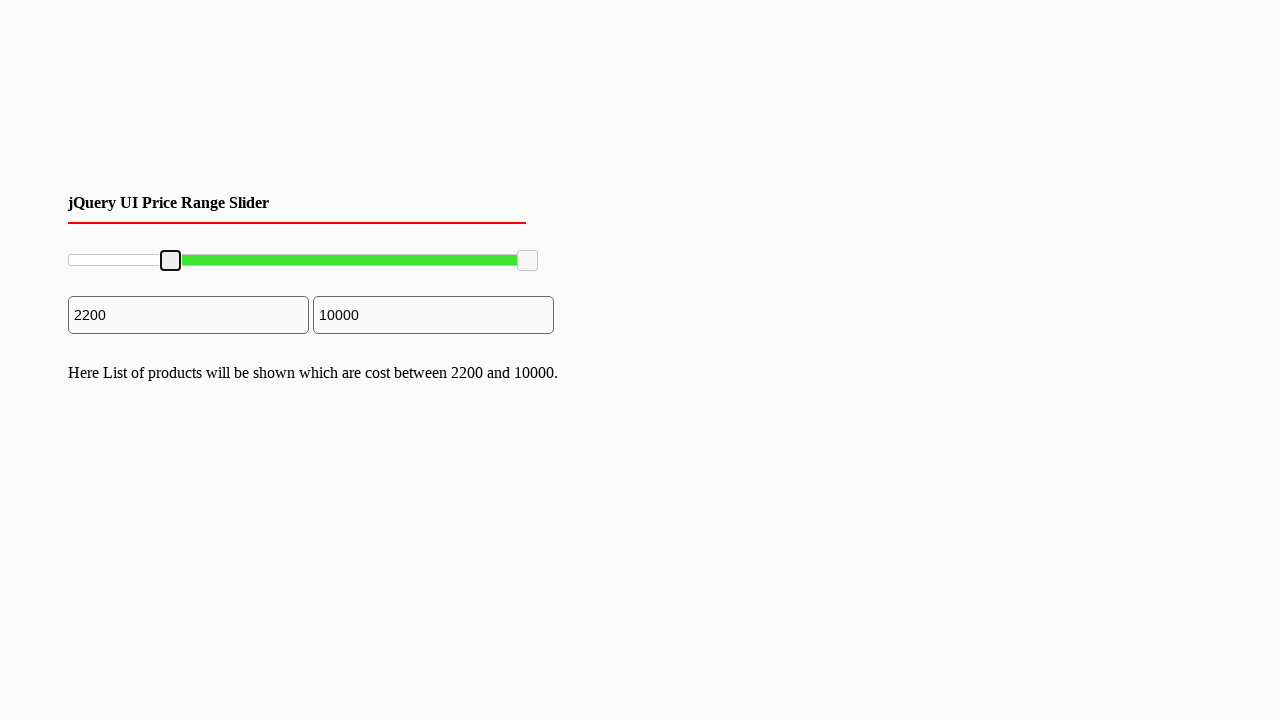

Located maximum slider handle
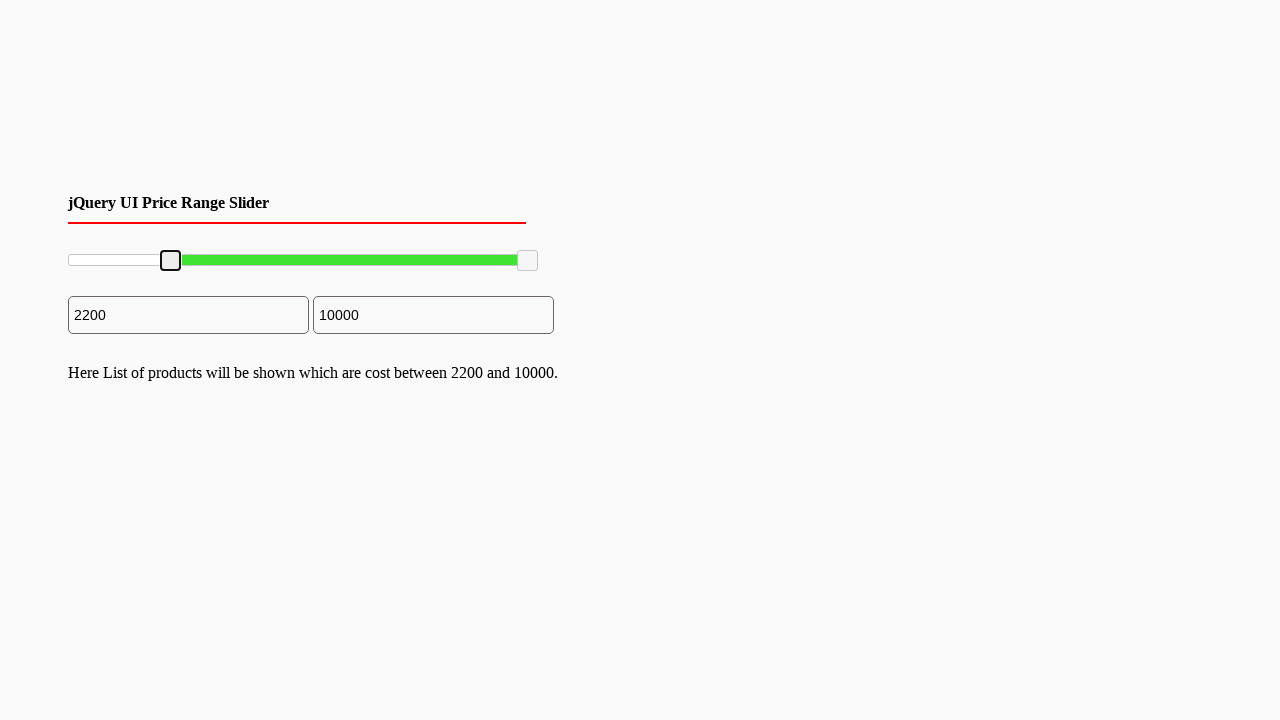

Retrieved bounding box of maximum slider handle
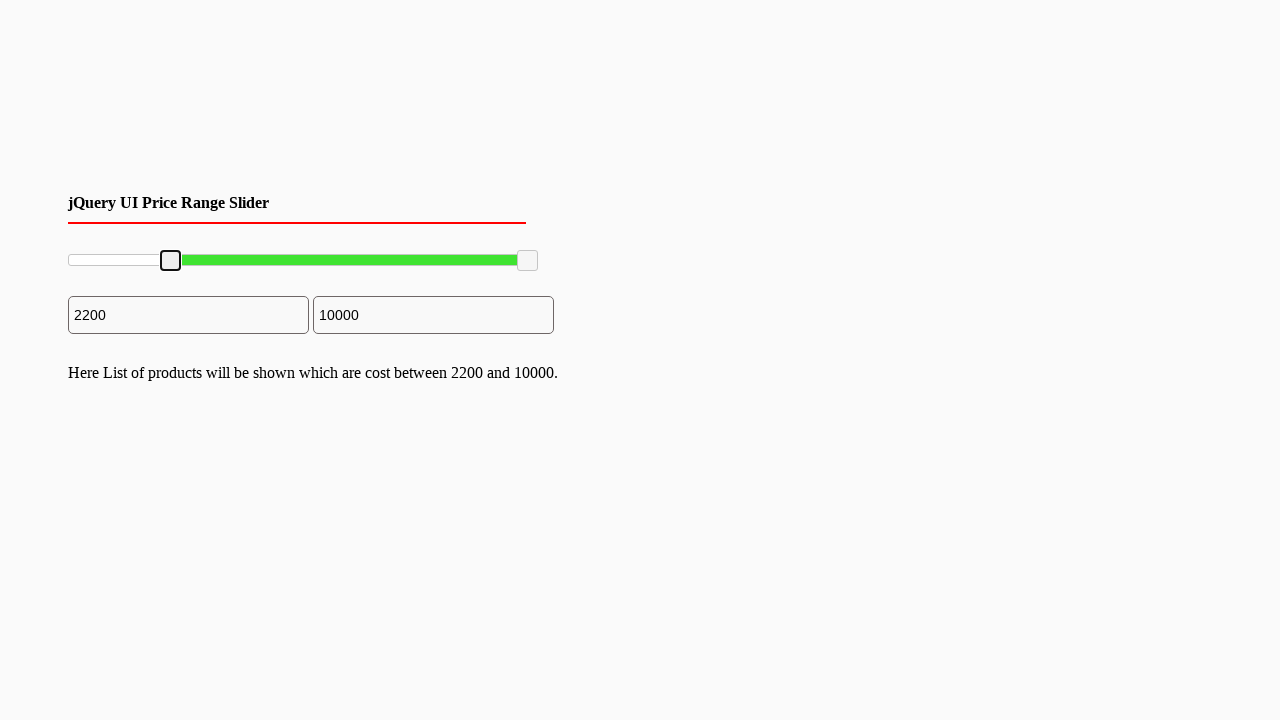

Moved mouse to center of maximum slider handle at (528, 261)
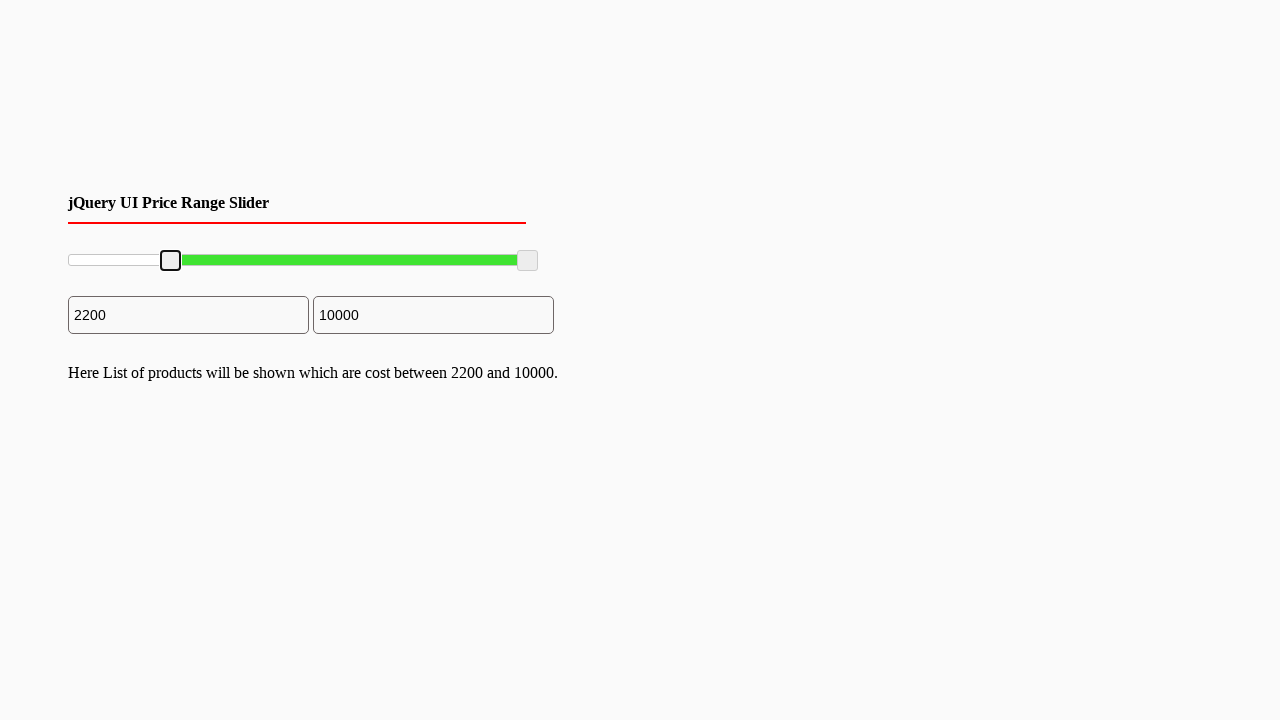

Pressed mouse button down on maximum slider handle at (528, 261)
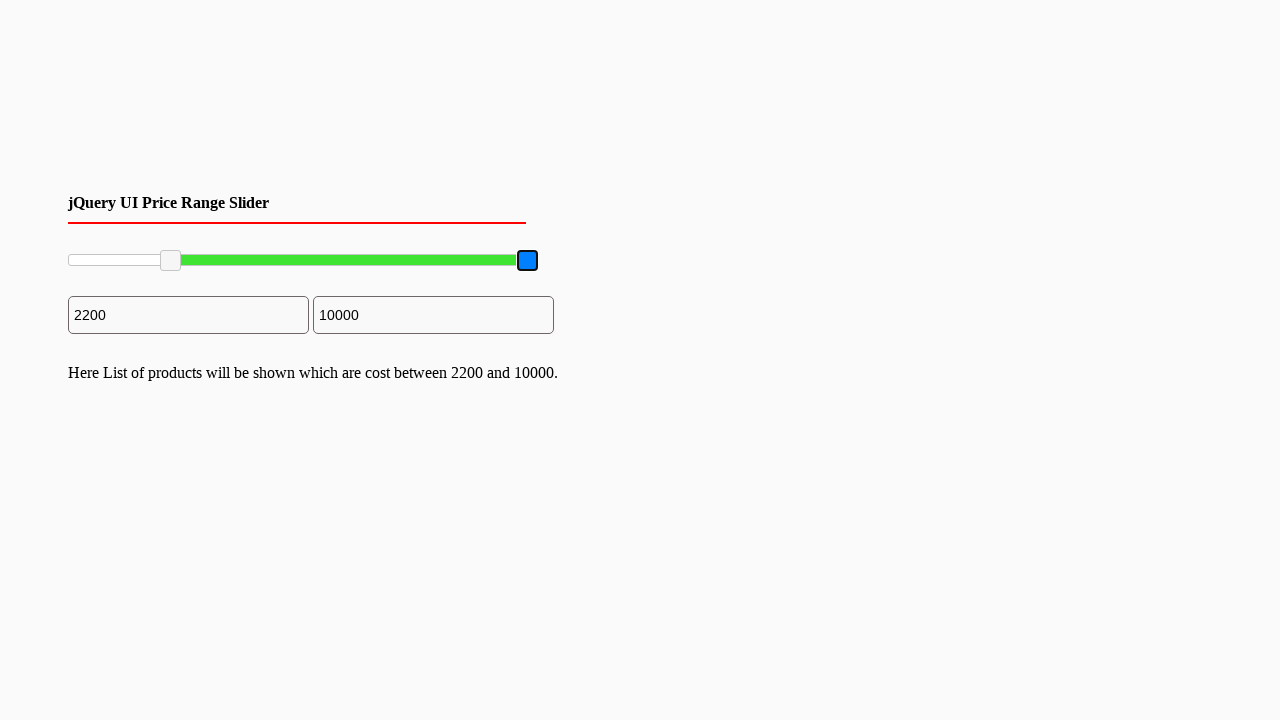

Dragged maximum slider 100 pixels to the left at (428, 261)
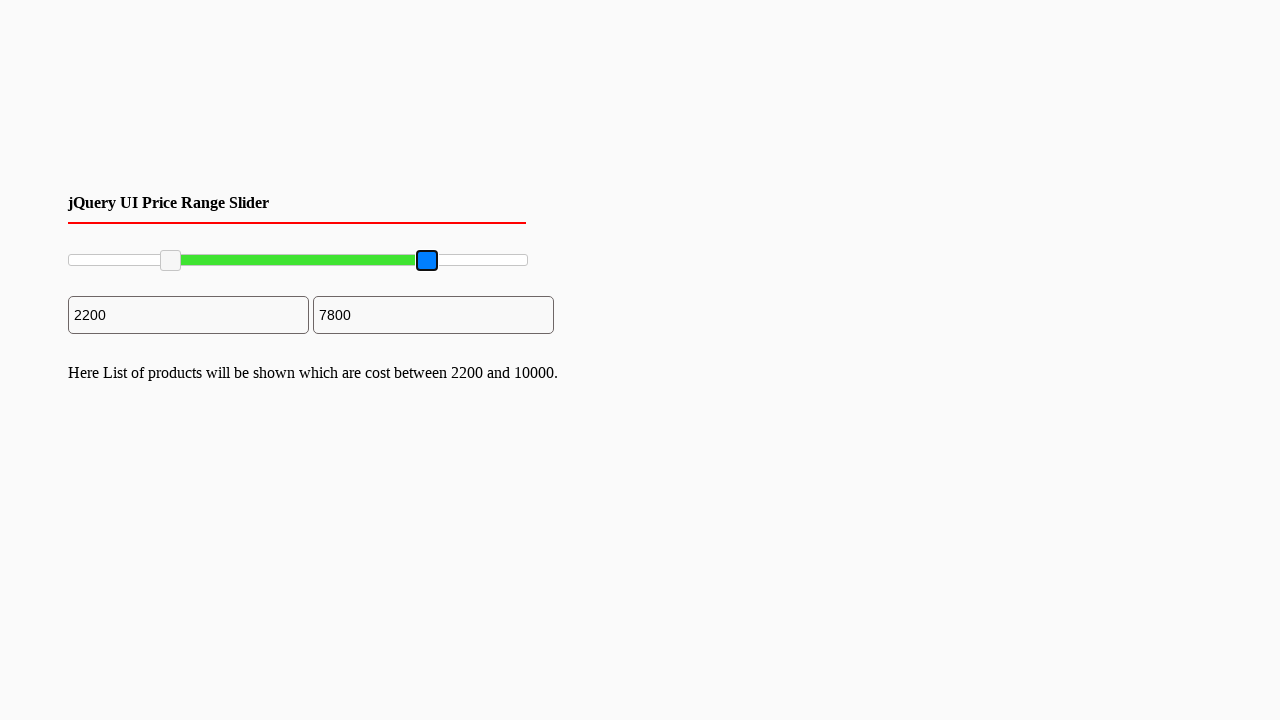

Released mouse button after dragging maximum slider at (428, 261)
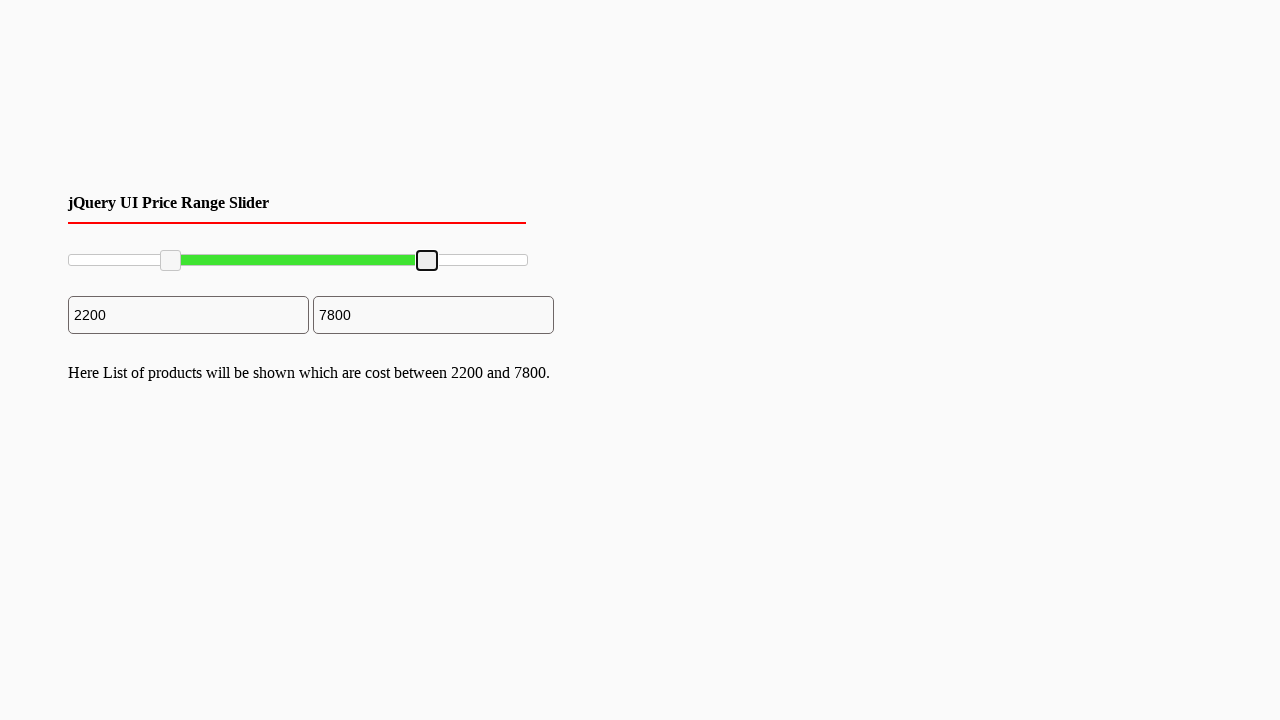

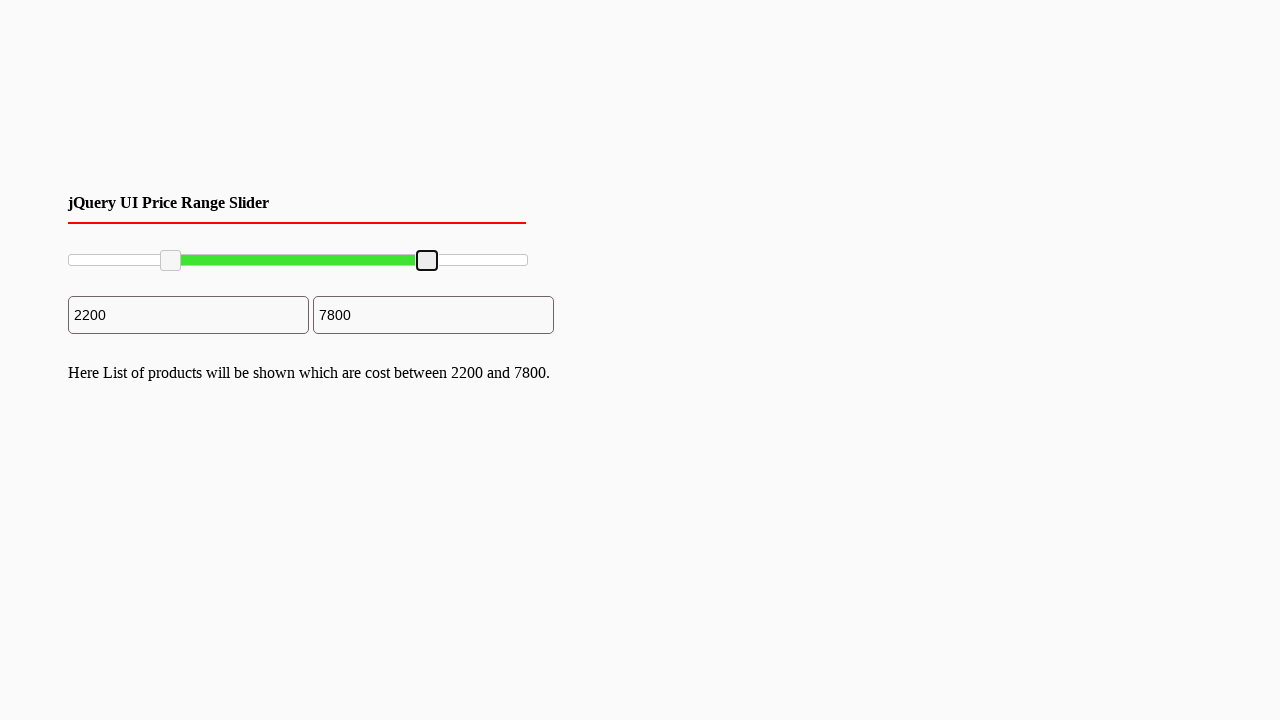